Tests adding todo items by filling the input field and pressing Enter, then verifying the items appear in the list

Starting URL: https://demo.playwright.dev/todomvc

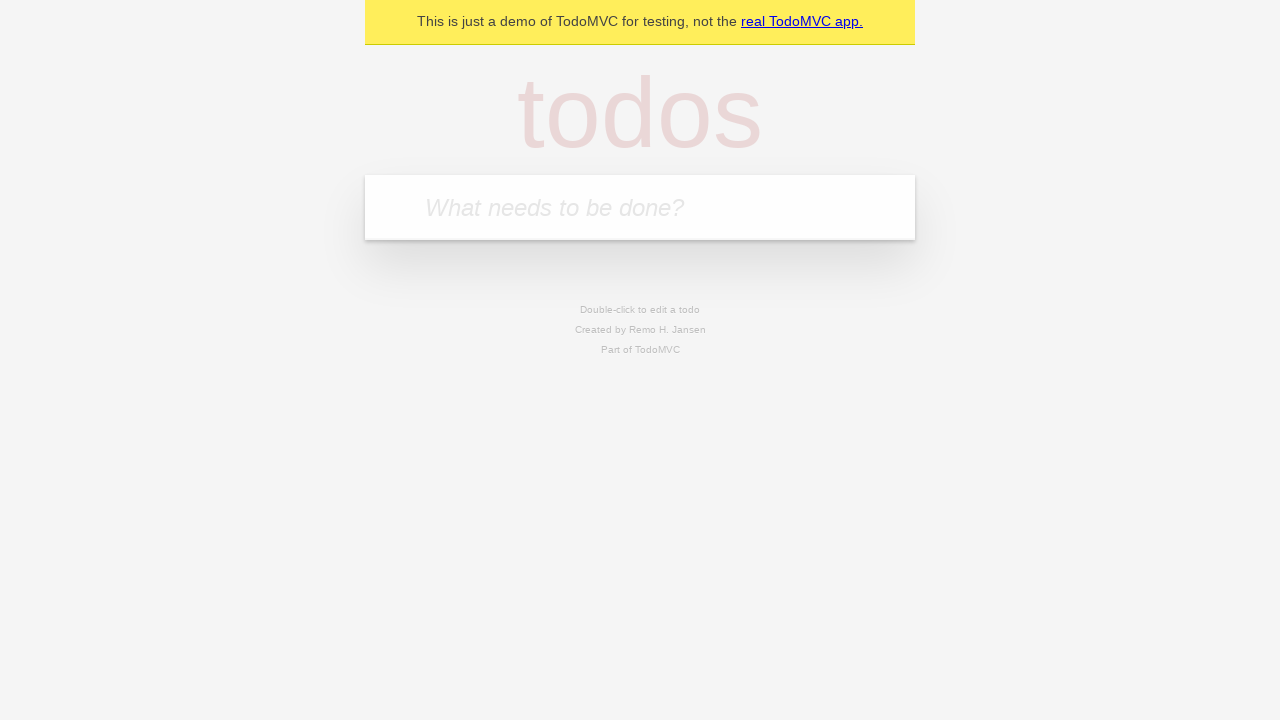

Filled todo input field with 'buy some cheese' on internal:attr=[placeholder="What needs to be done?"i]
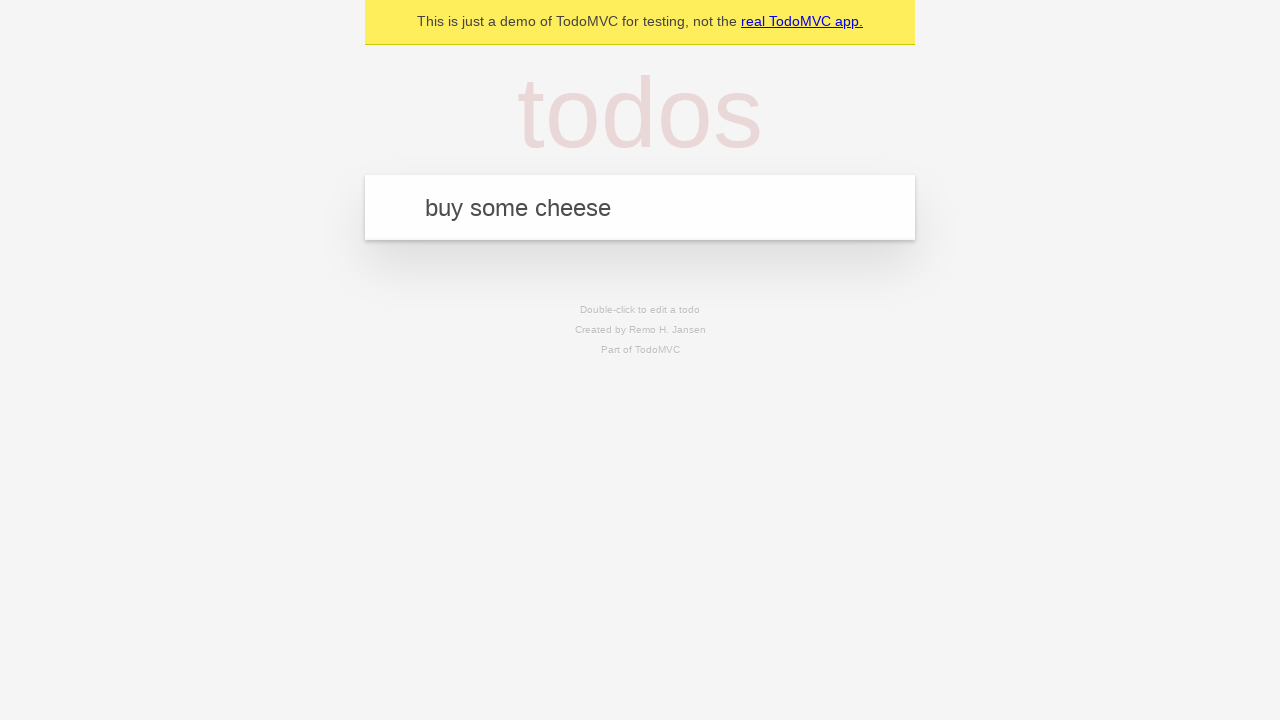

Pressed Enter to create first todo item on internal:attr=[placeholder="What needs to be done?"i]
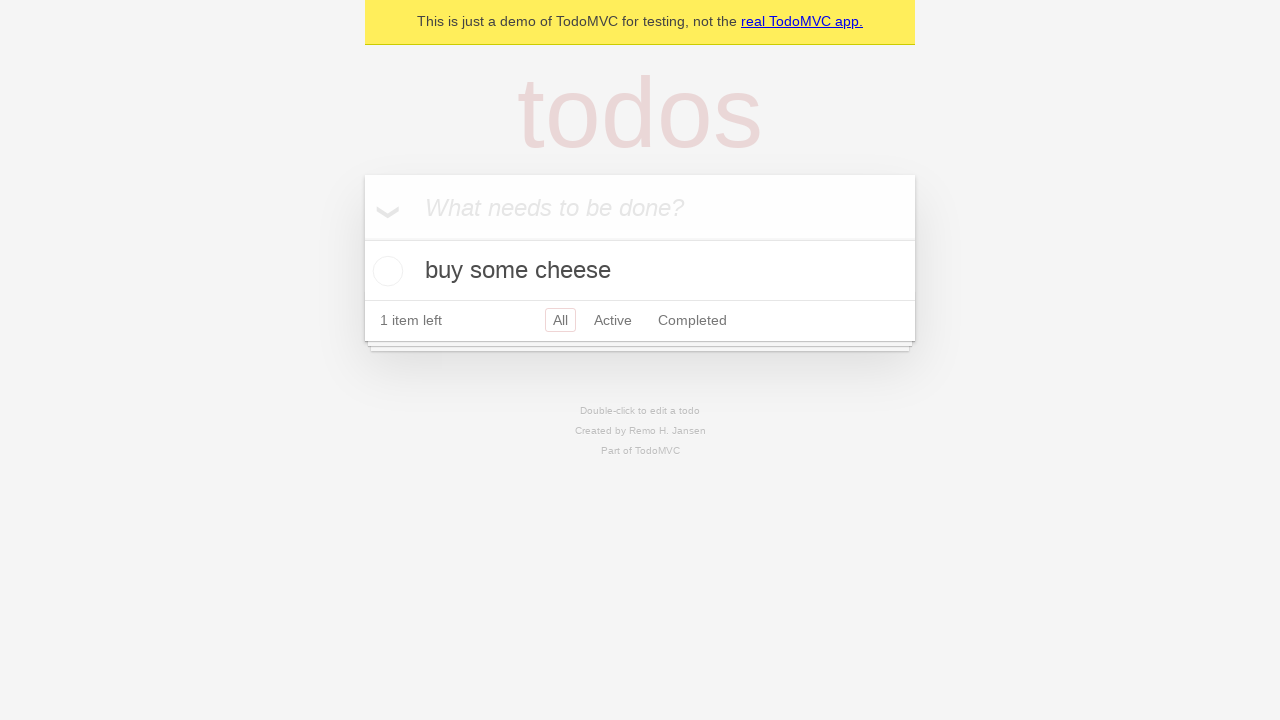

First todo item appeared in the list
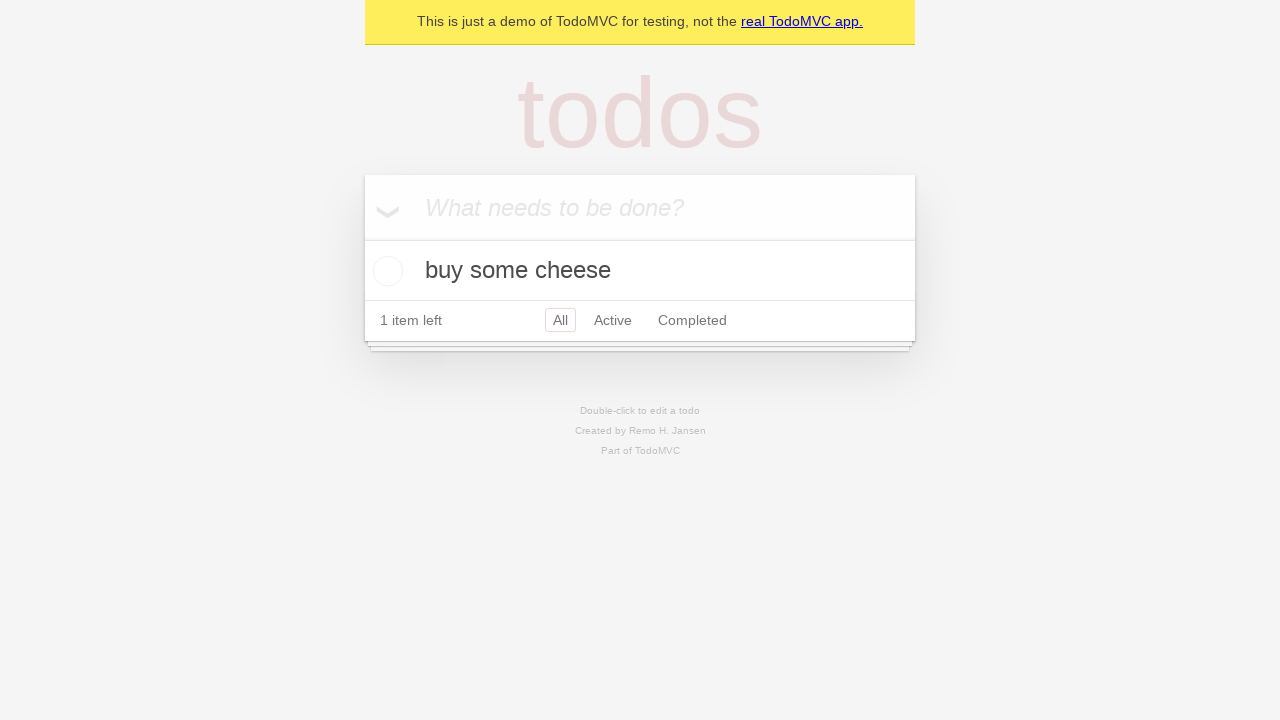

Filled todo input field with 'feed the cat' on internal:attr=[placeholder="What needs to be done?"i]
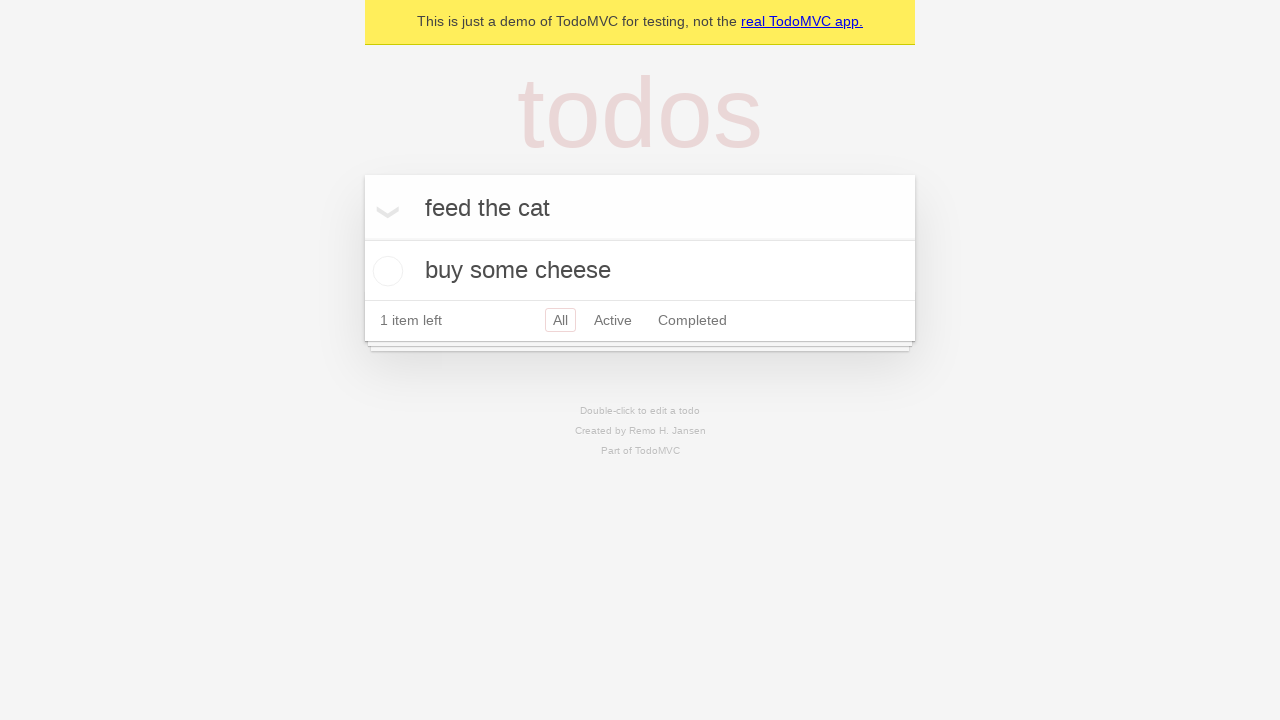

Pressed Enter to create second todo item on internal:attr=[placeholder="What needs to be done?"i]
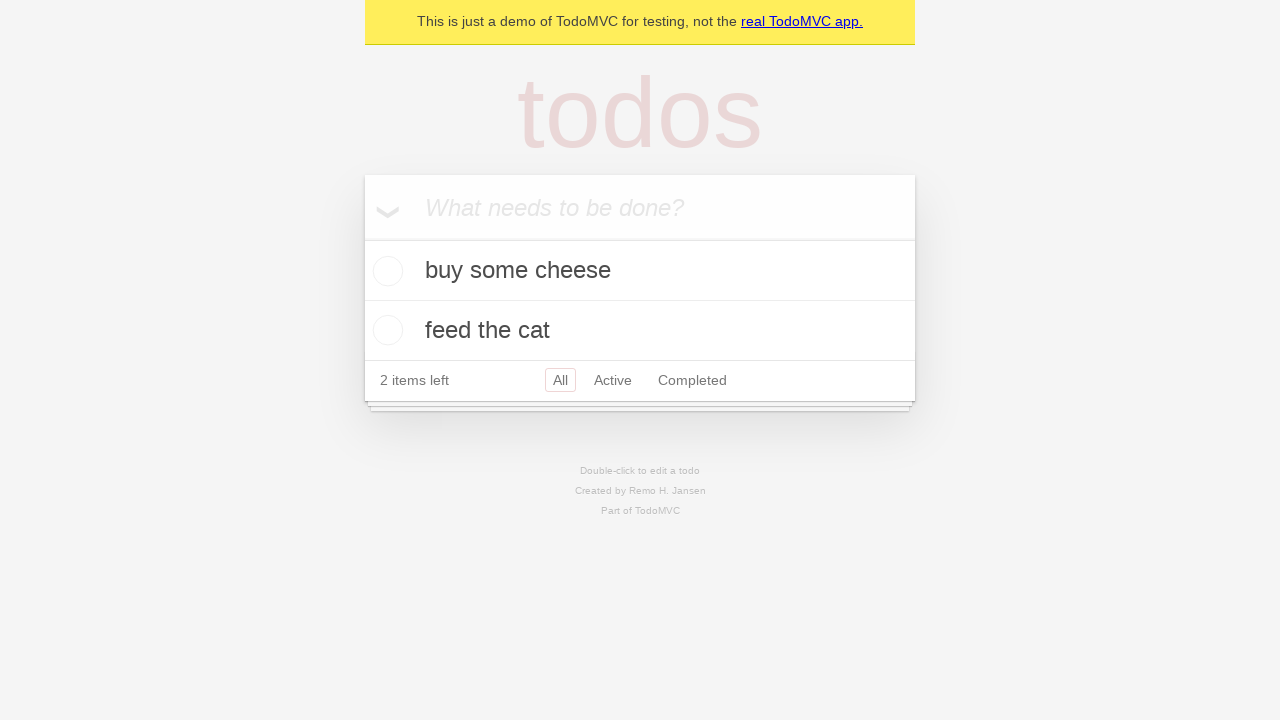

Second todo item appeared in the list with first todo still visible
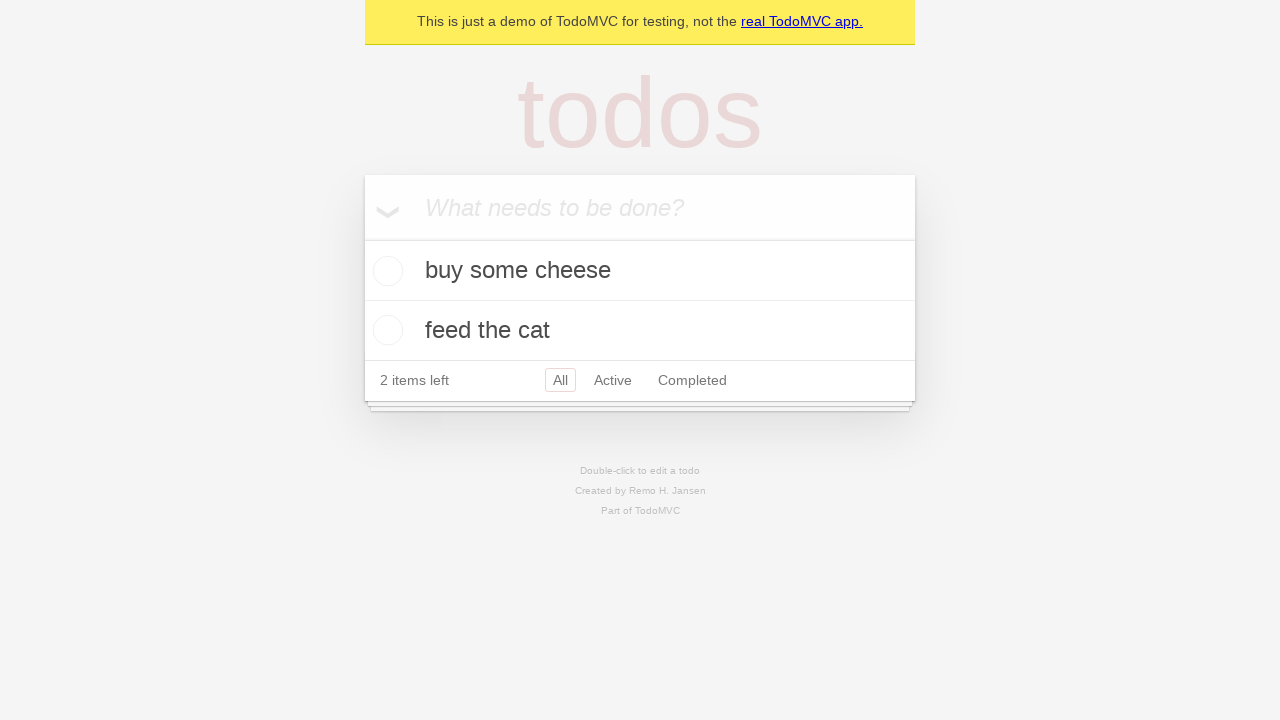

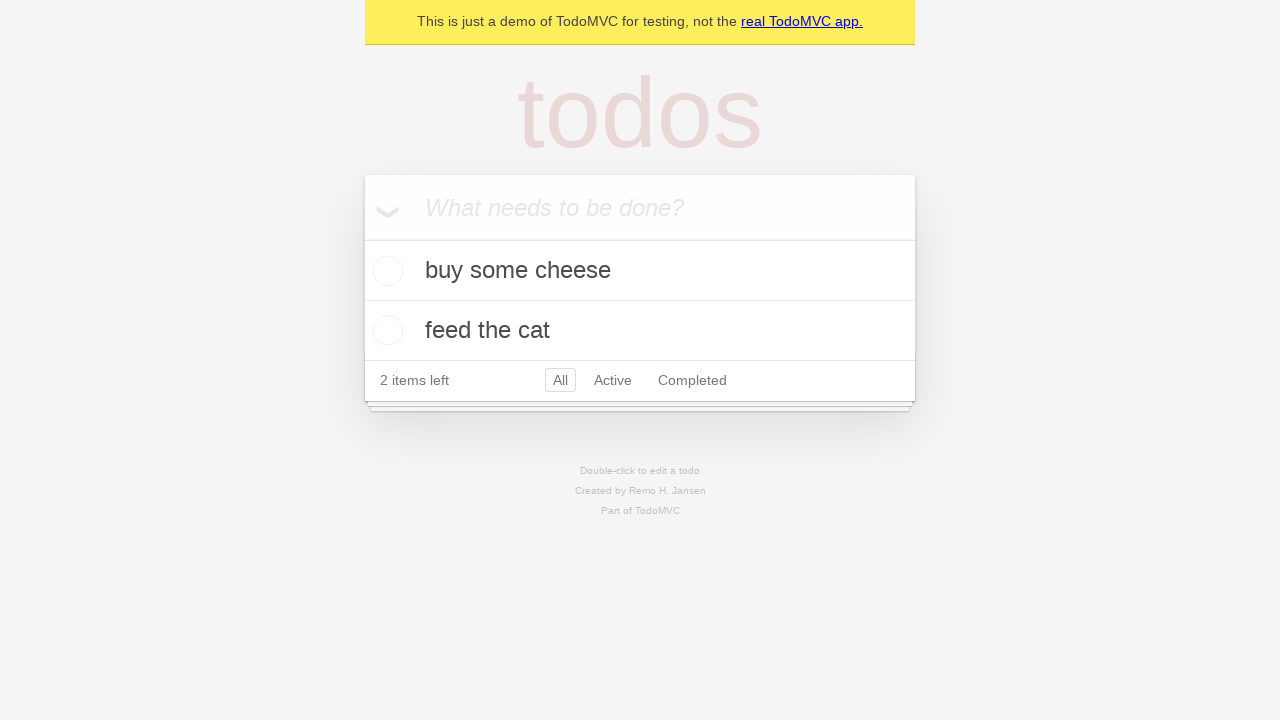